Tests the forgot password functionality by navigating to the OrangeHRM login page and clicking the "Forgot your password?" link to access the password reset page.

Starting URL: https://opensource-demo.orangehrmlive.com/

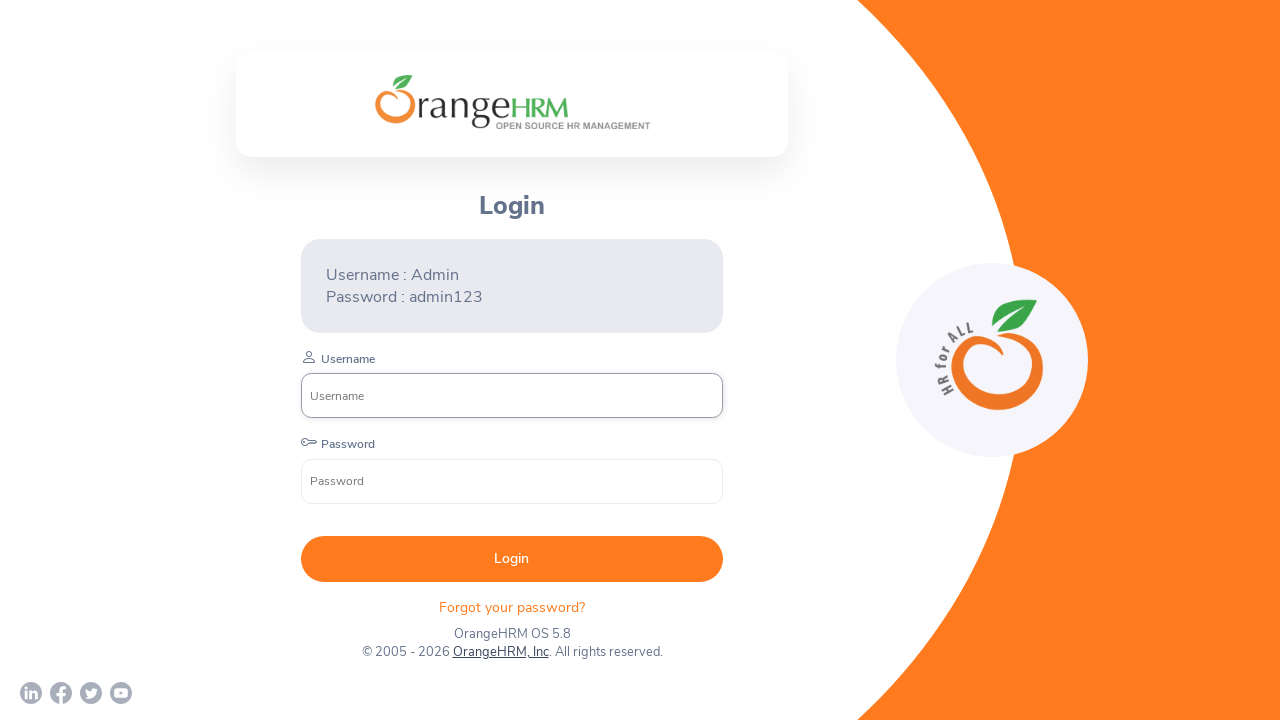

Waited for OrangeHRM login form to load
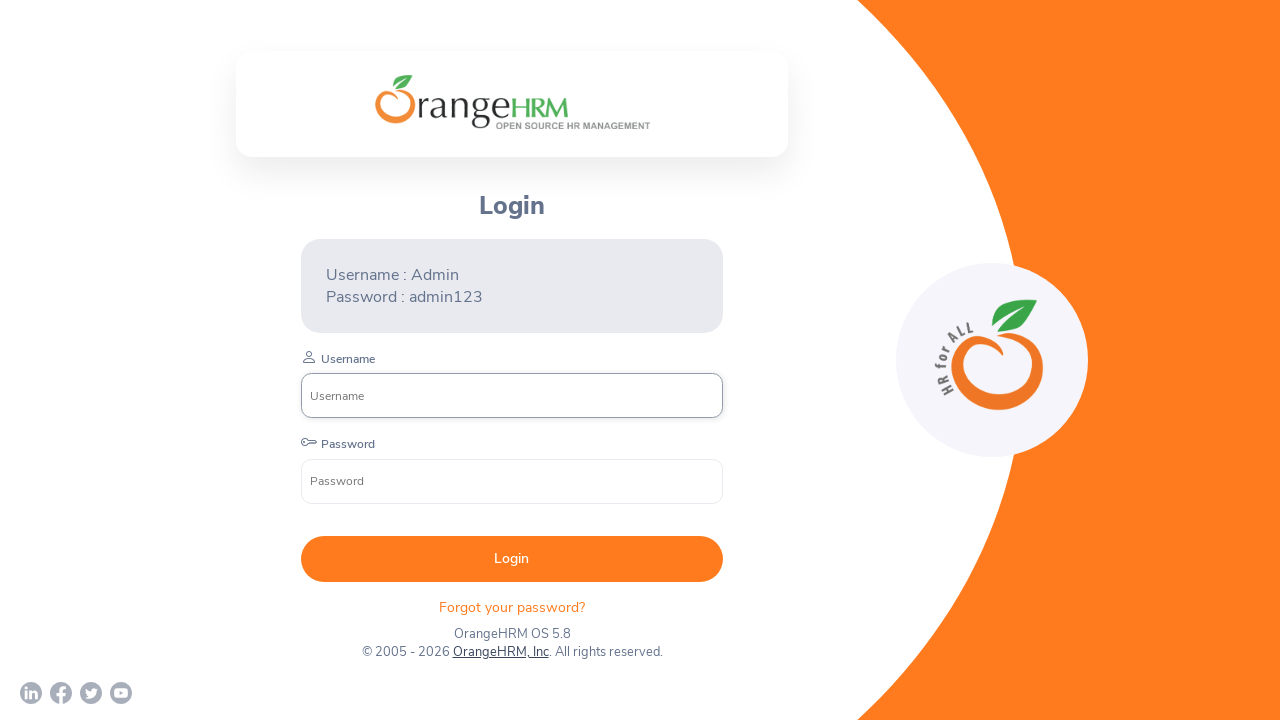

Clicked 'Forgot your password?' link at (512, 607) on xpath=//div[@id='app']/div[1]/div/div[1]/div/div[2]/div[2]/form/div[4]/p
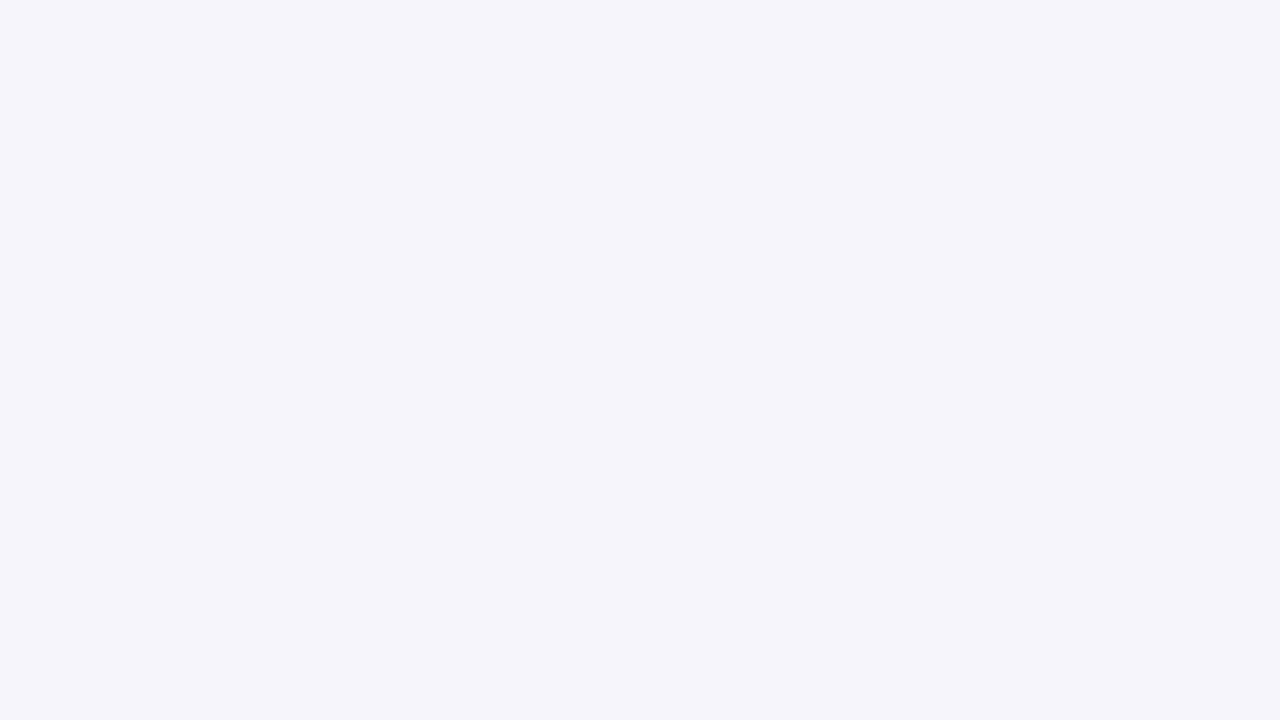

Password reset page loaded successfully
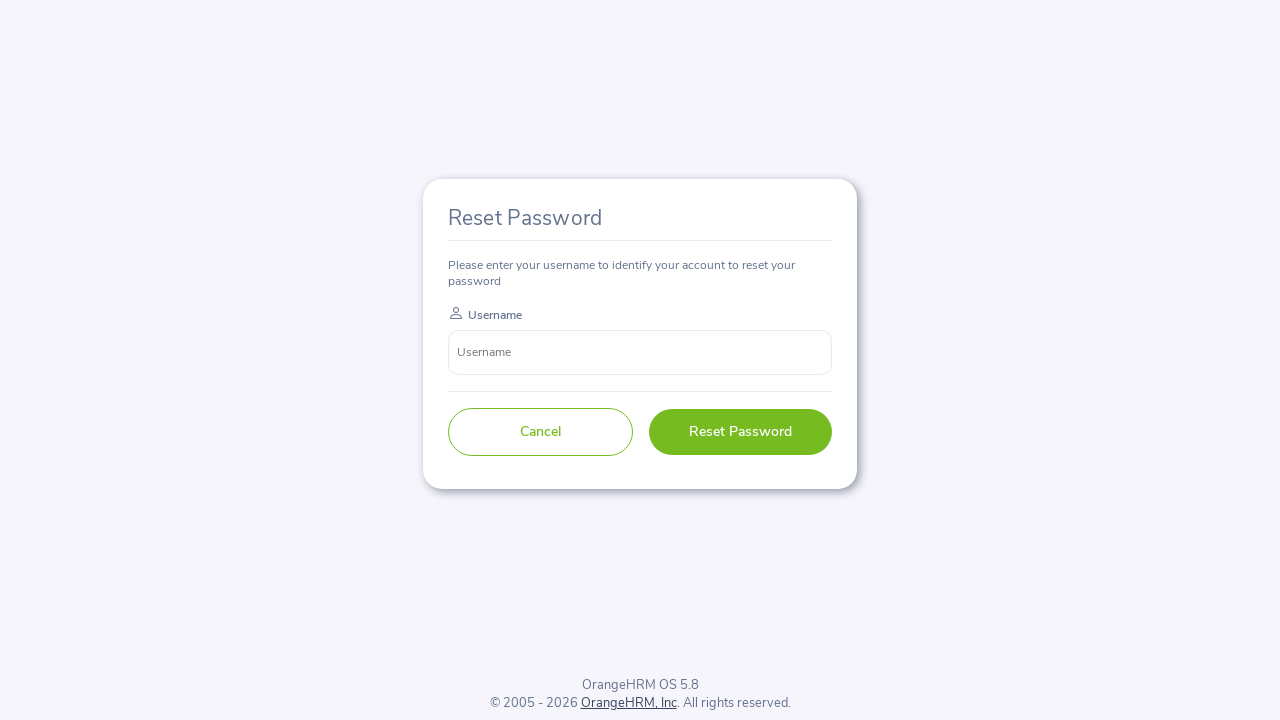

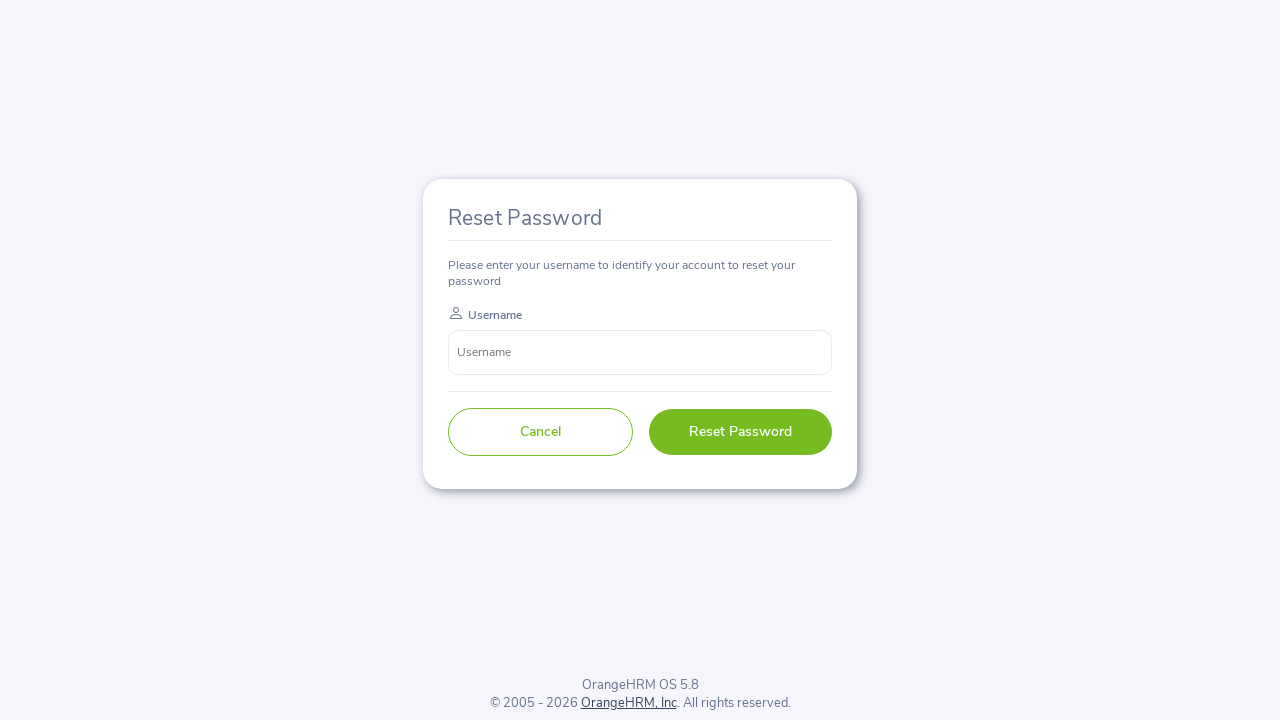